Tests navigation to the Leadership page by hovering over the About link to reveal a menu, clicking the Leadership link, and verifying Carlos Kidman is on the page

Starting URL: https://qap.dev

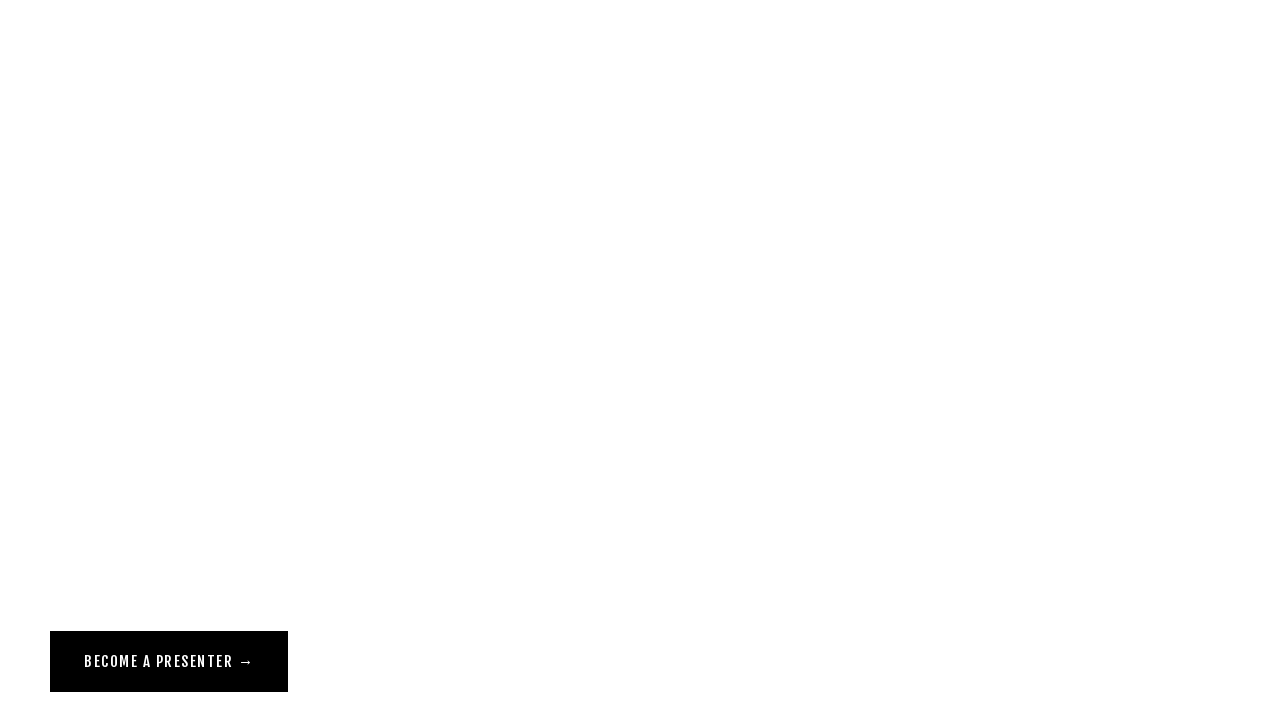

Hovered over About link to reveal dropdown menu at (71, 56) on a[href="/about"]
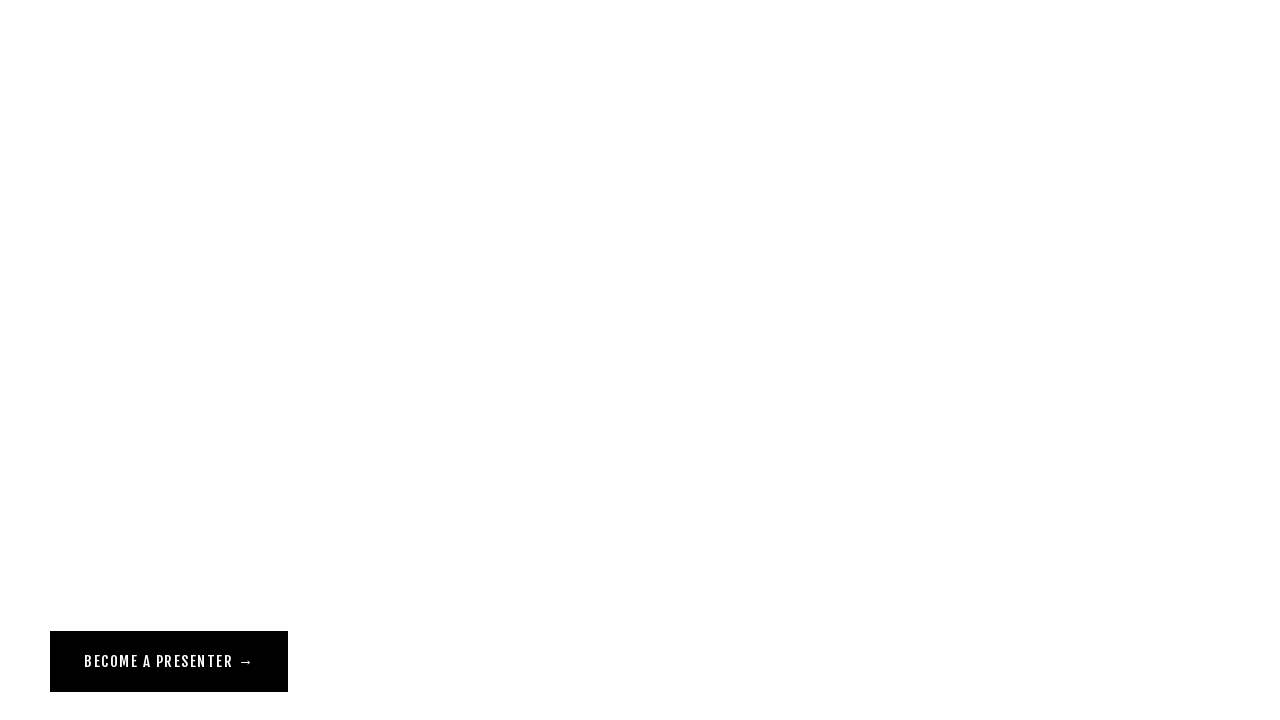

Clicked Leadership link from dropdown menu at (92, 124) on a[href="/leadership"][class^="Header-nav"]
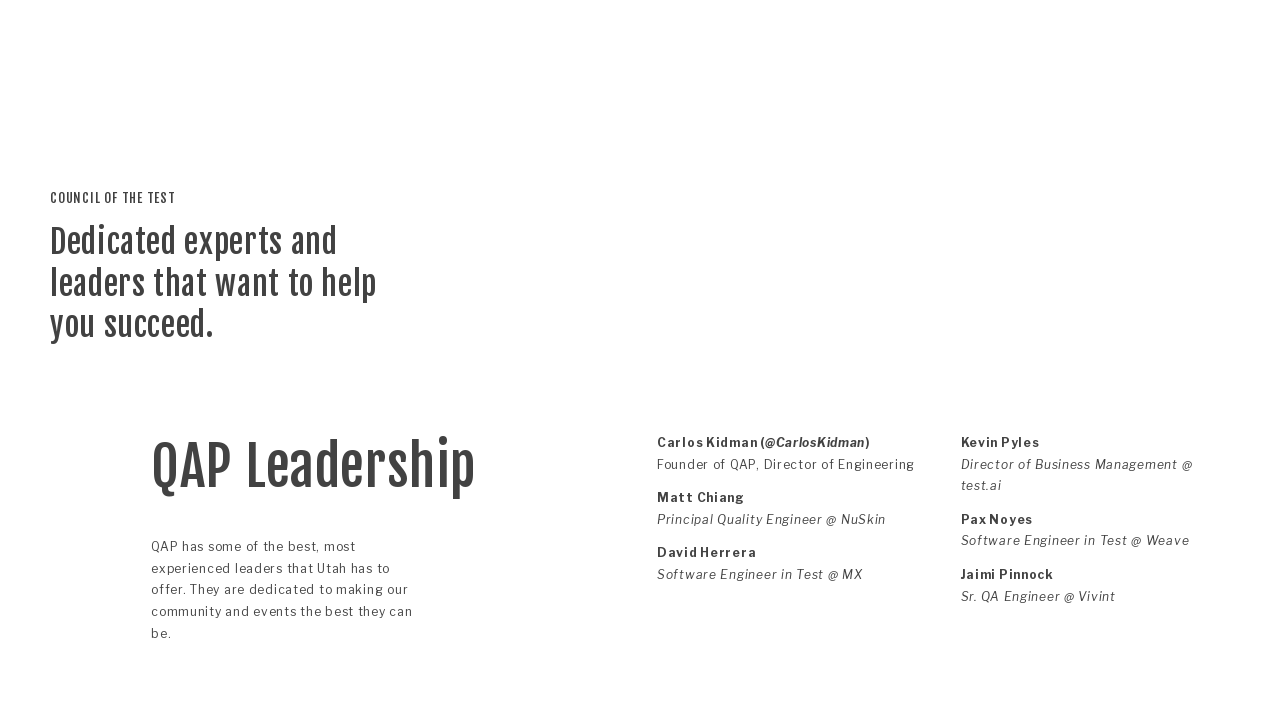

Verified Carlos Kidman is visible on the Leadership page
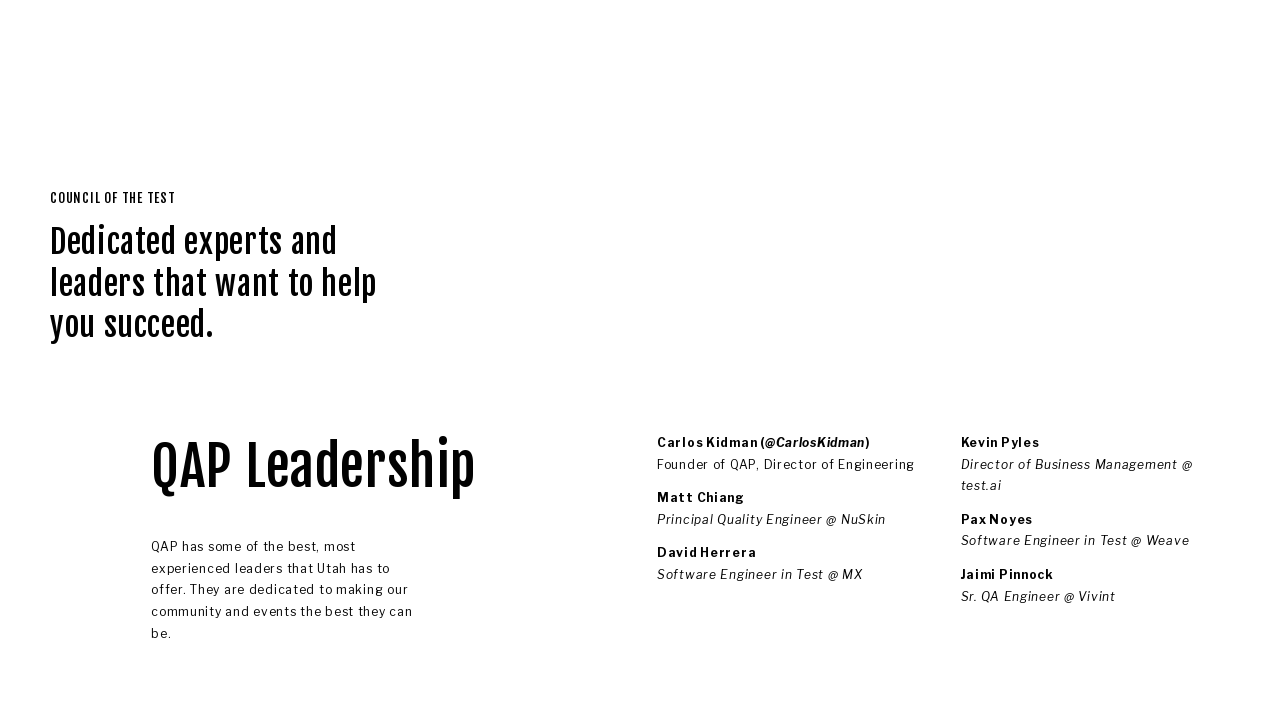

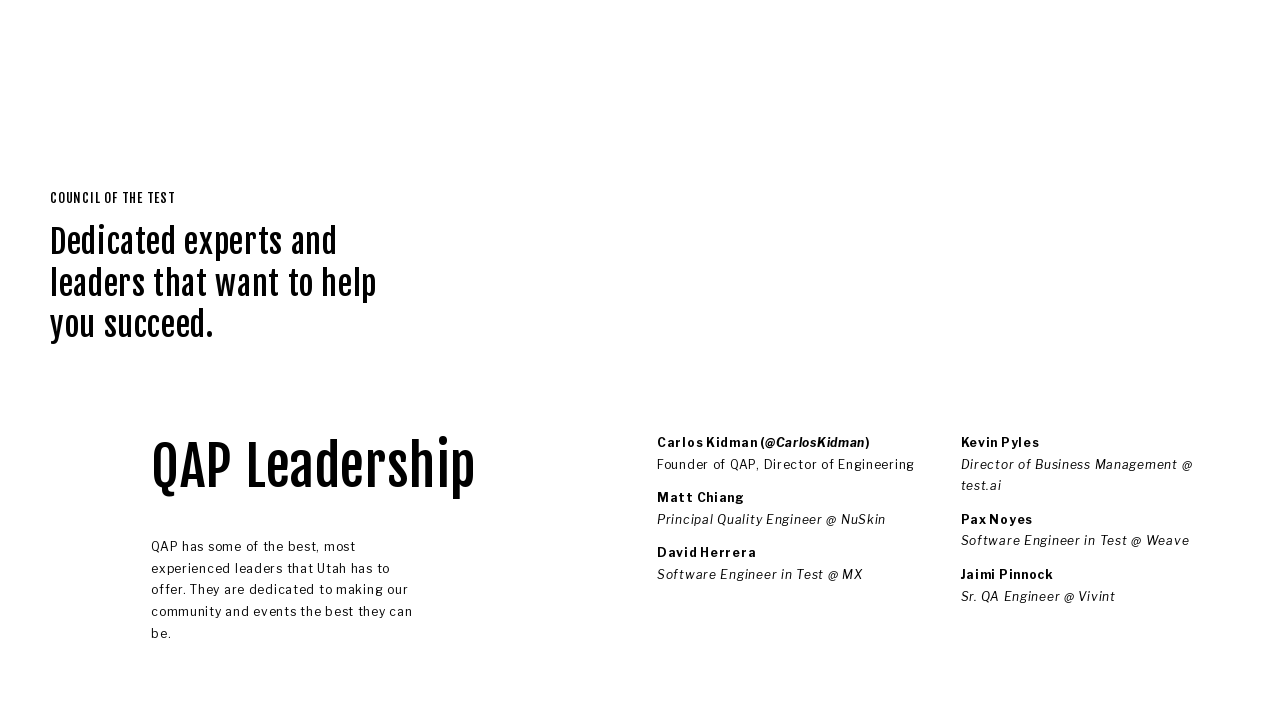